Navigates to a table page, scrolls to a sortable table section, and locates a specific cell value based on a row identifier

Starting URL: https://letcode.in/table

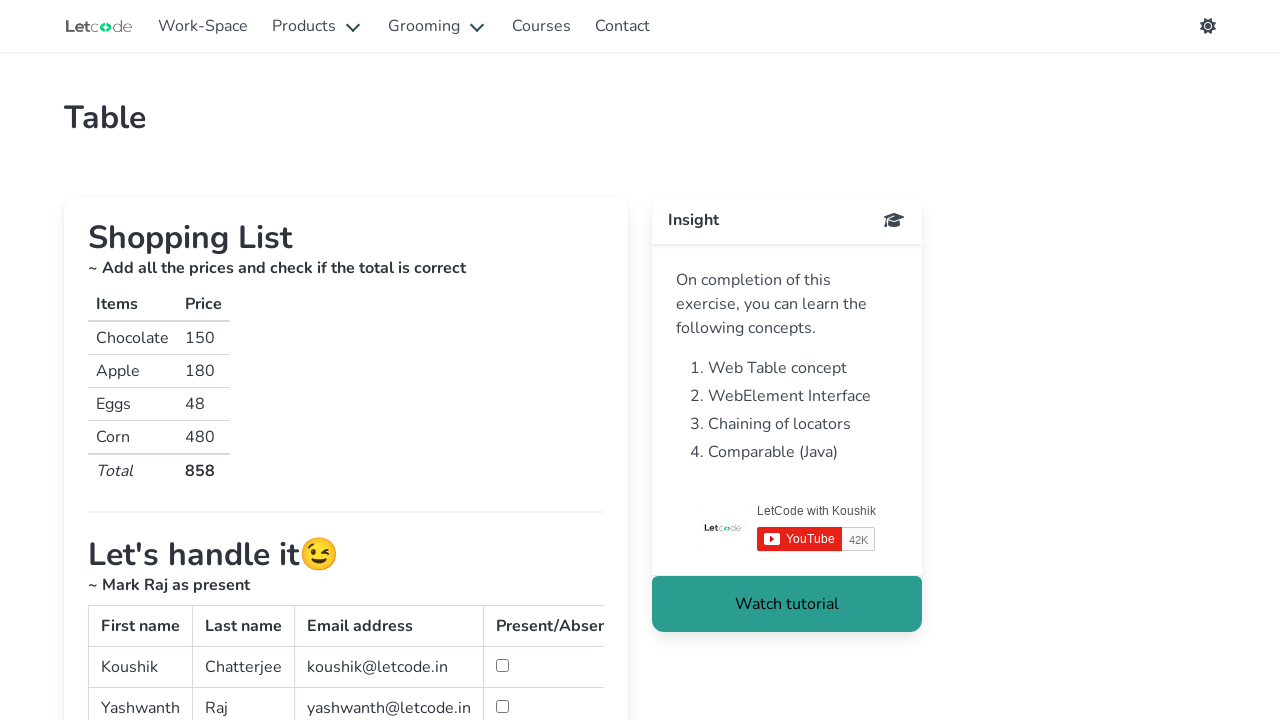

Located the 'Sortable Tables' label element
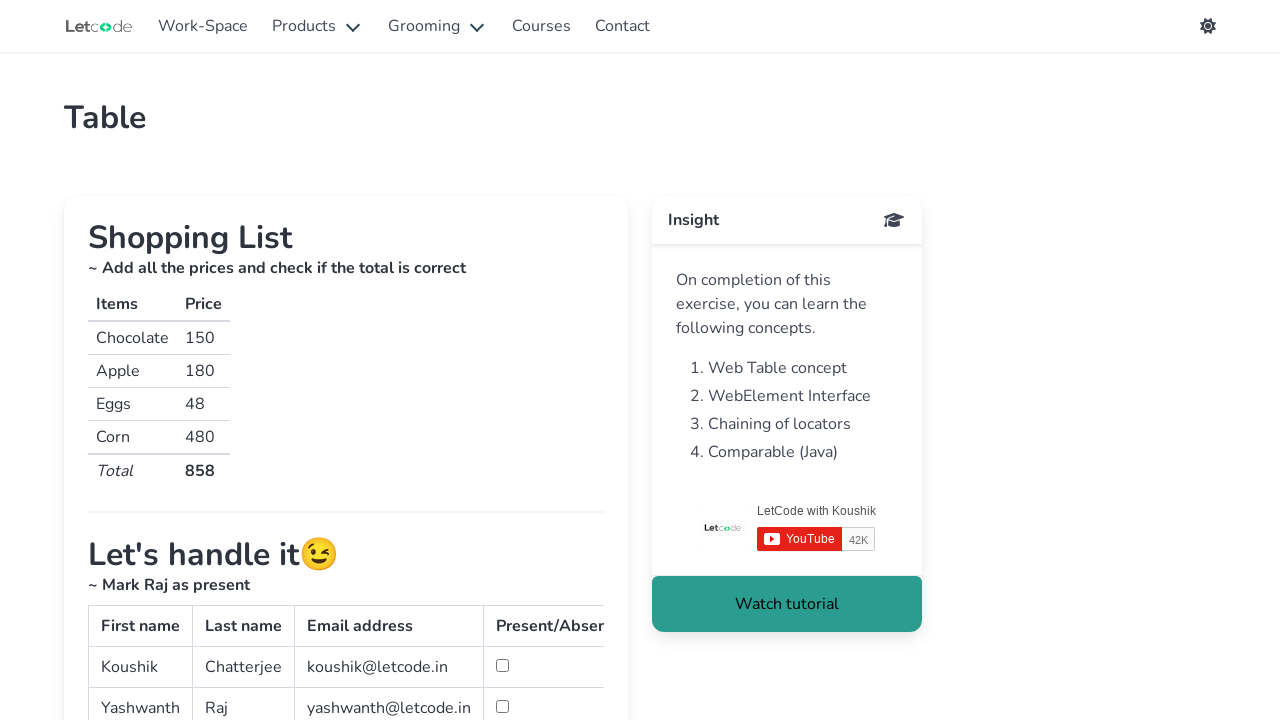

Scrolled to the 'Sortable Tables' section
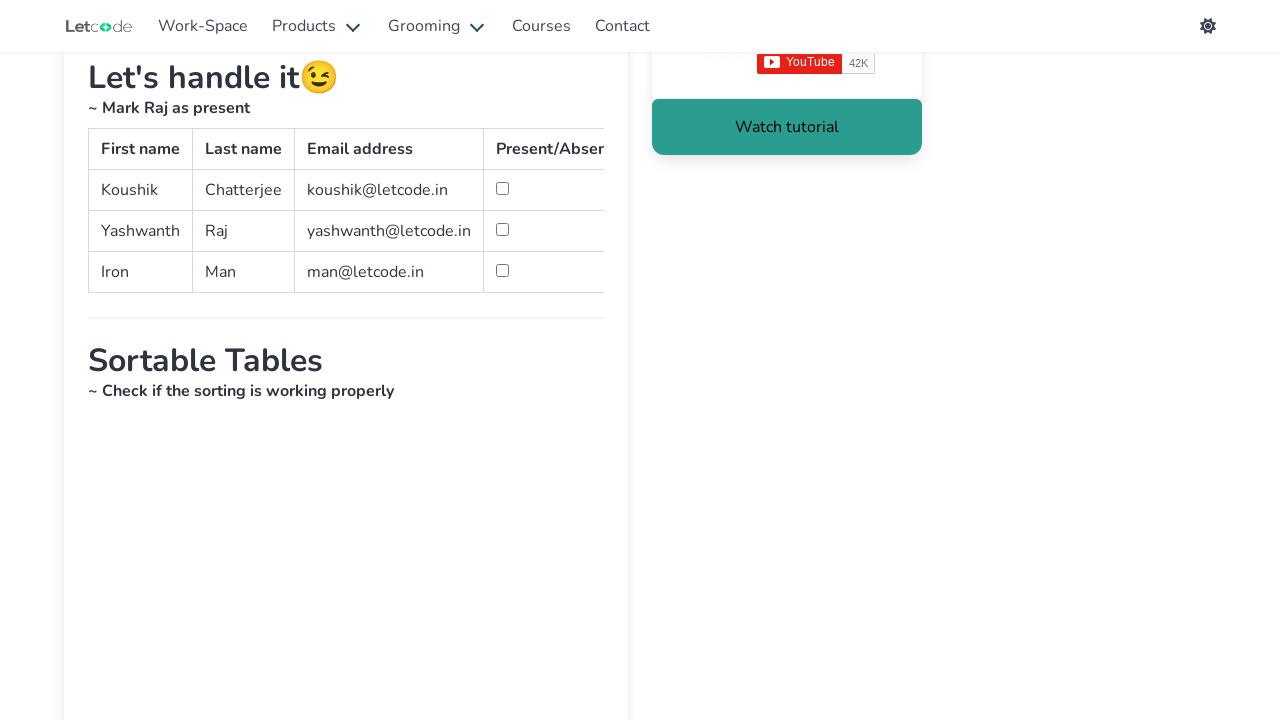

Located the cholesterol cell for the 'Cupcake' row
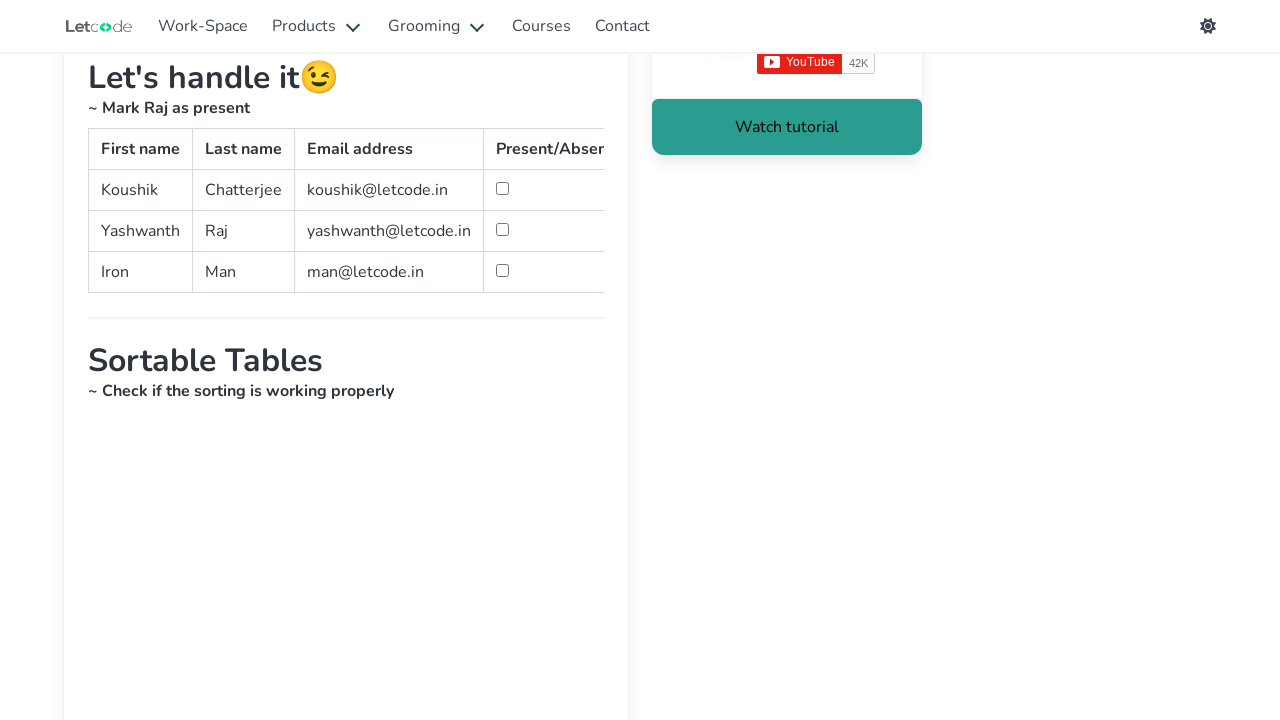

Verified that the cholesterol element is present and visible
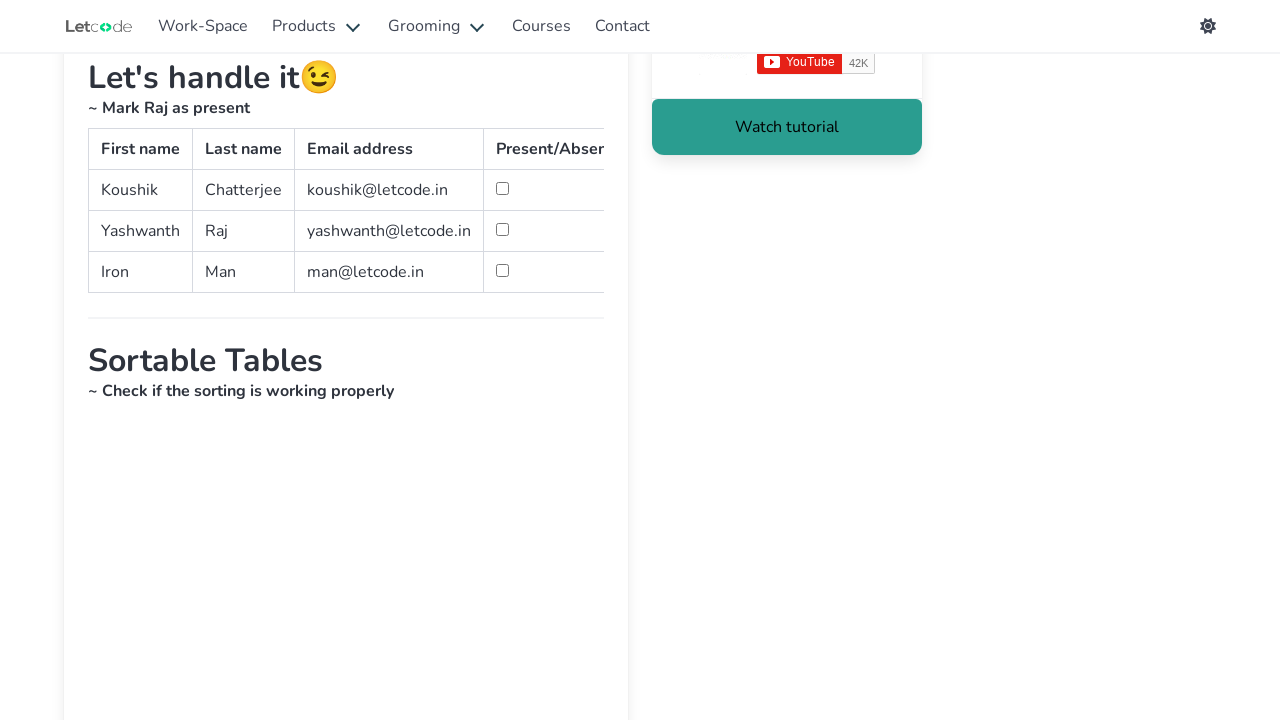

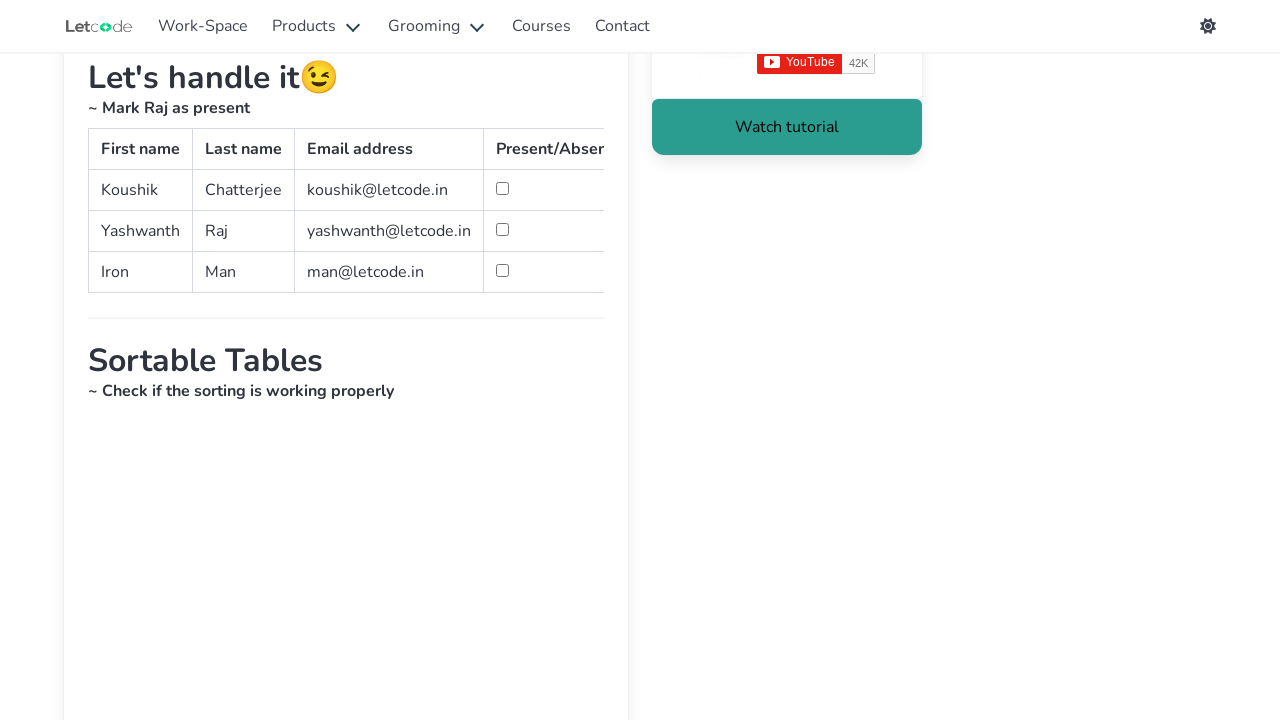